Navigates to a vehicle sales website, clicks on the vehicles section, and then clicks on a button link

Starting URL: https://www.seminuevoscr.com/

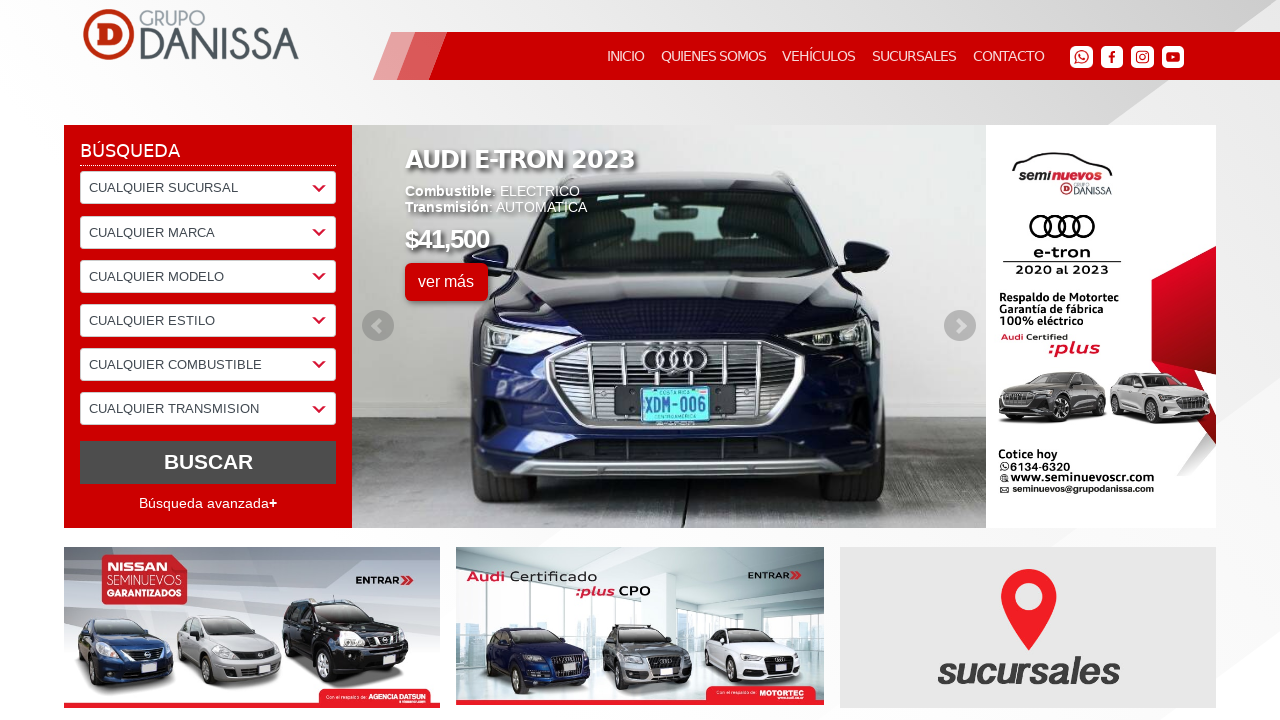

Clicked on VEHÍCULOS link to navigate to vehicles section at (819, 56) on a:text('VEHÍCULOS')
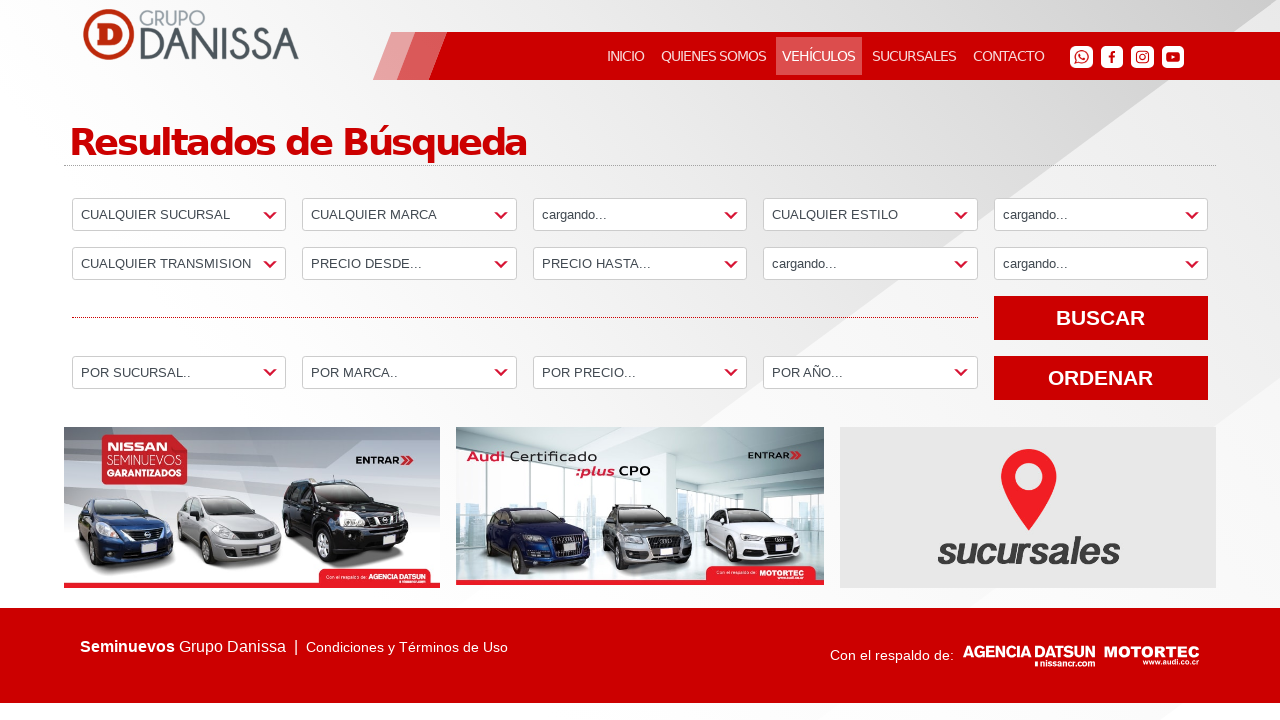

Clicked on button link at (143, 676) on a.btnlink
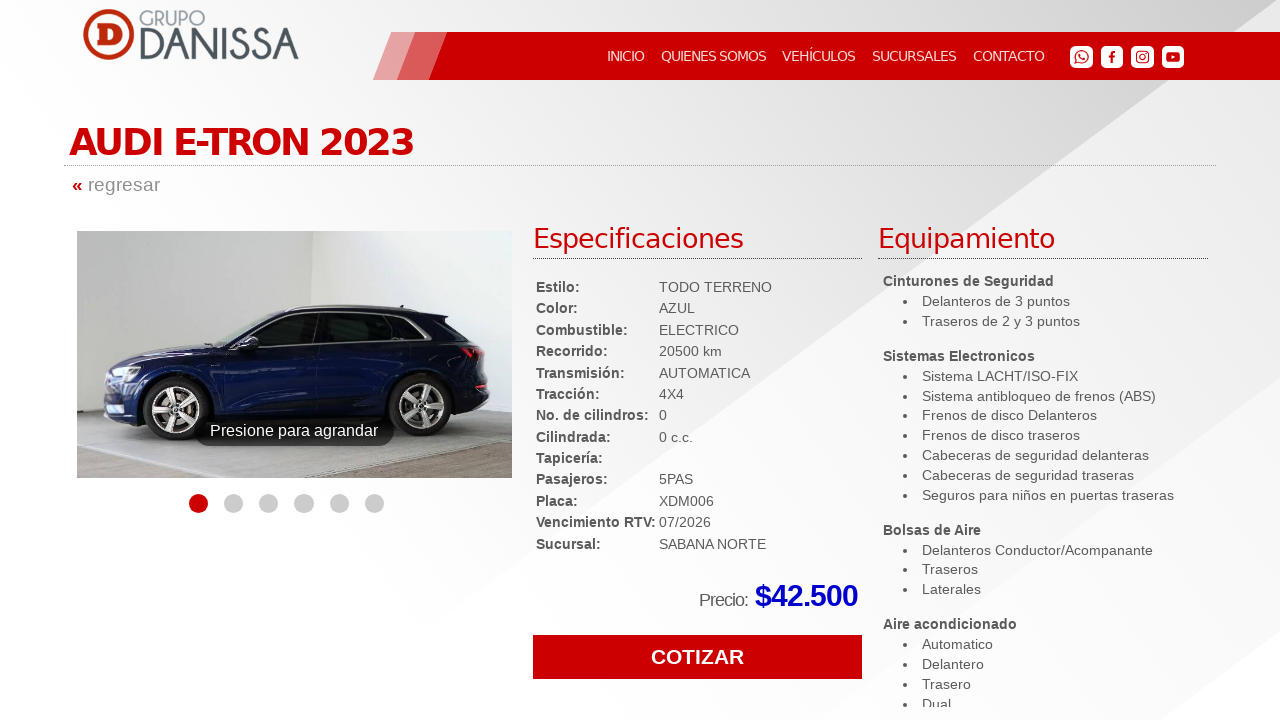

Waited 5 seconds for page to load
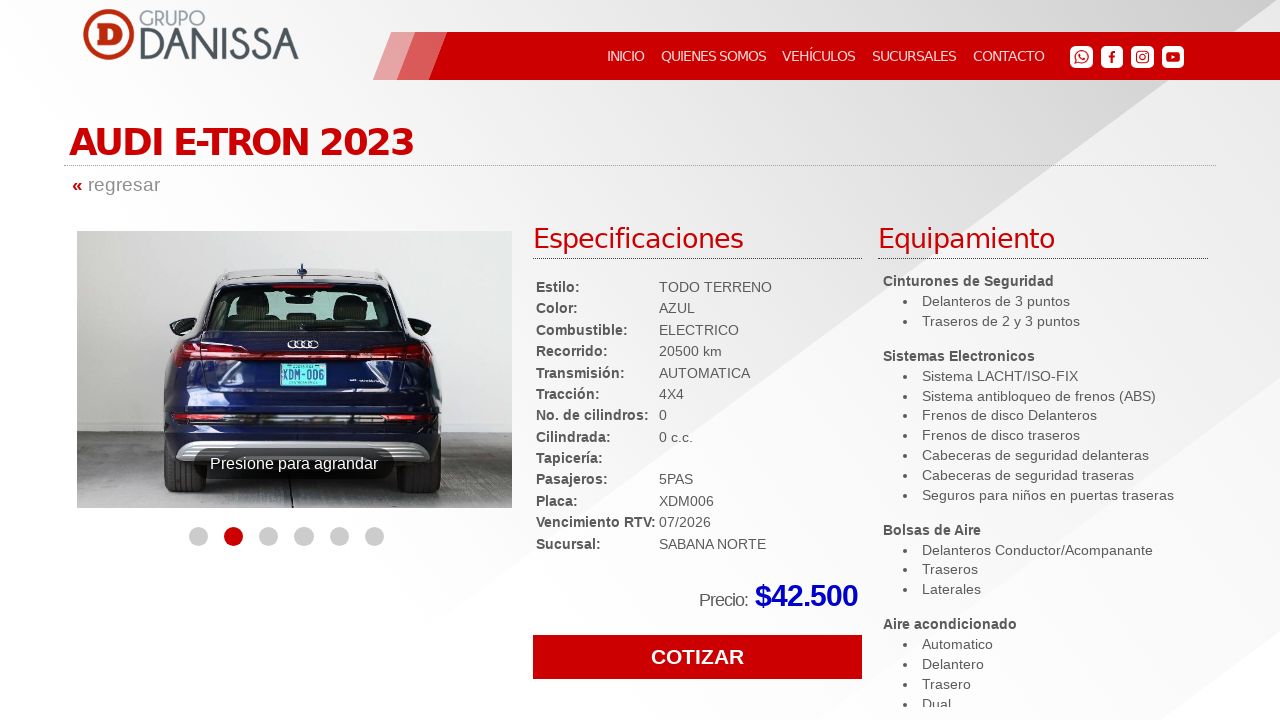

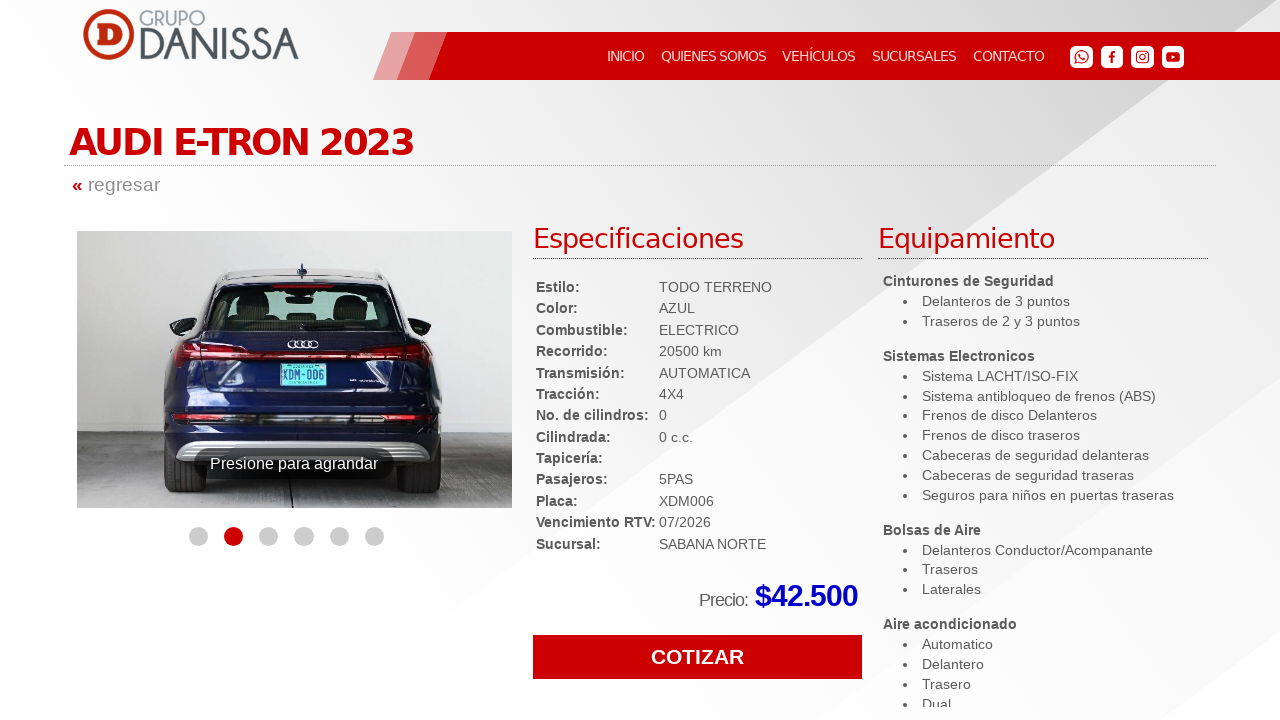